Tests double-click functionality by navigating to a demo page and performing a double-click action on a button

Starting URL: https://selenium08.blogspot.com/2019/11/double-click.html

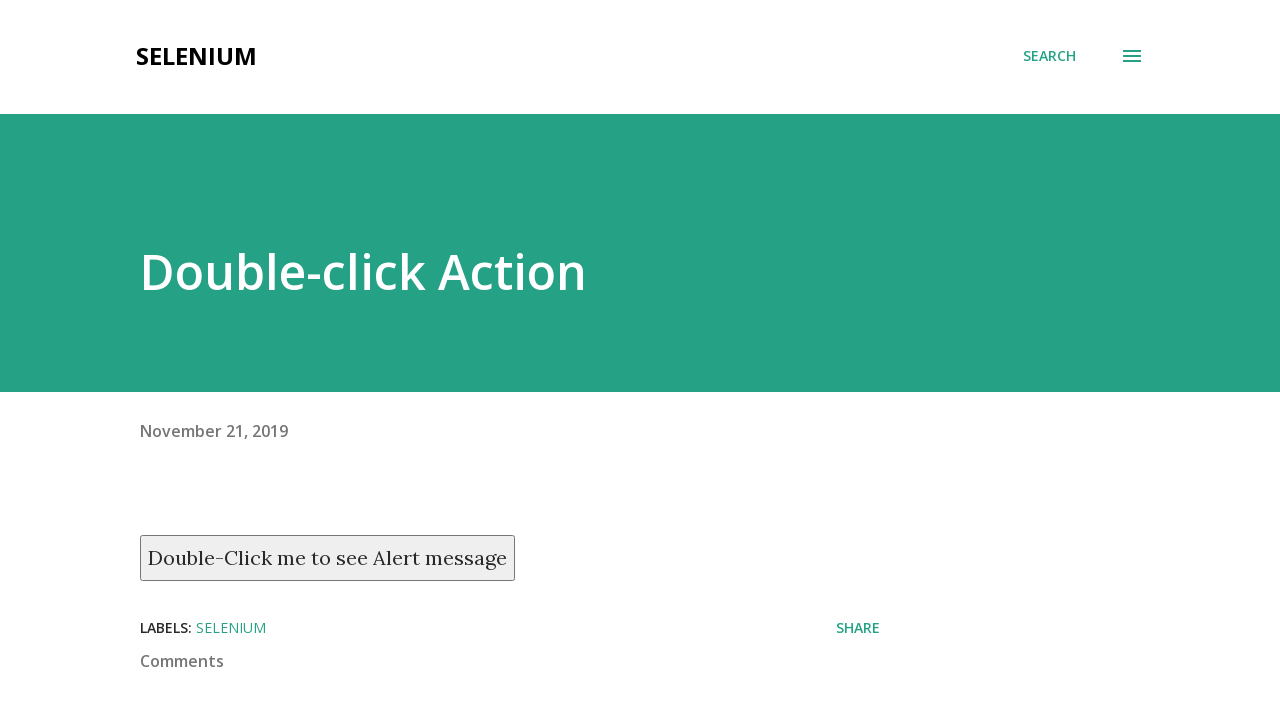

Double-Click button became visible
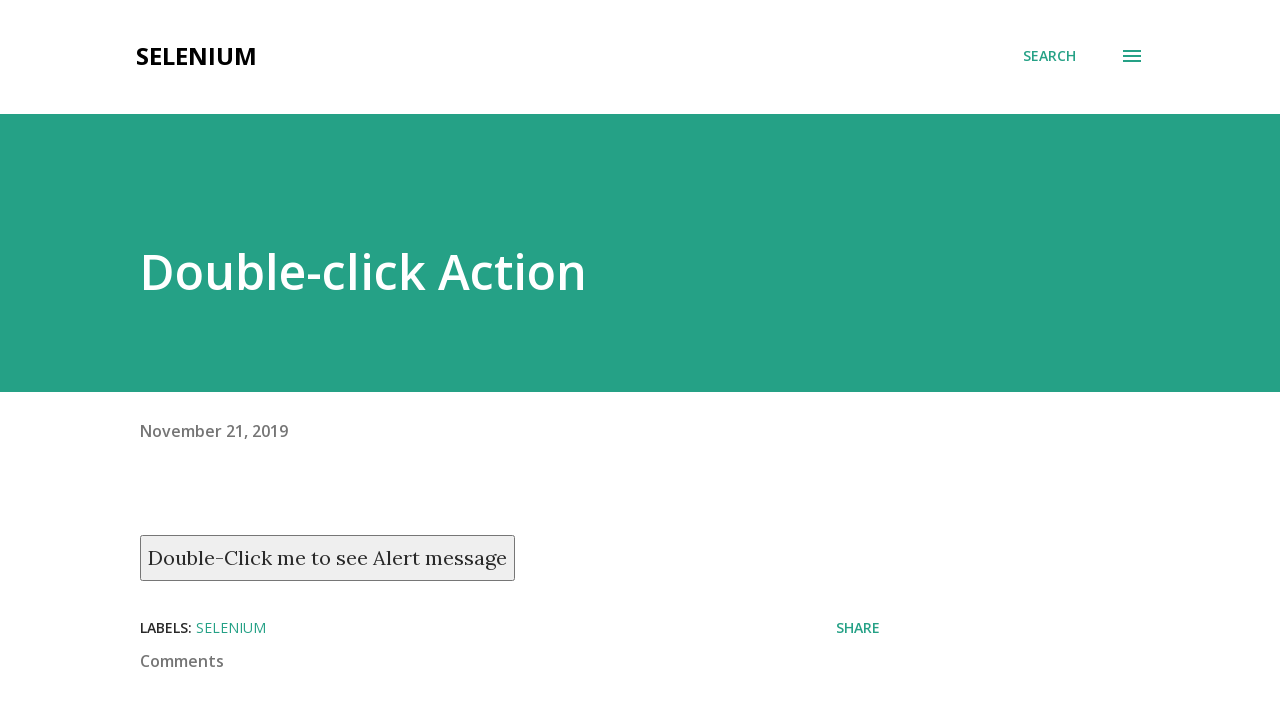

Performed double-click action on the Double-Click button at (328, 558) on xpath=//button[contains(text(),'Double-Click')]
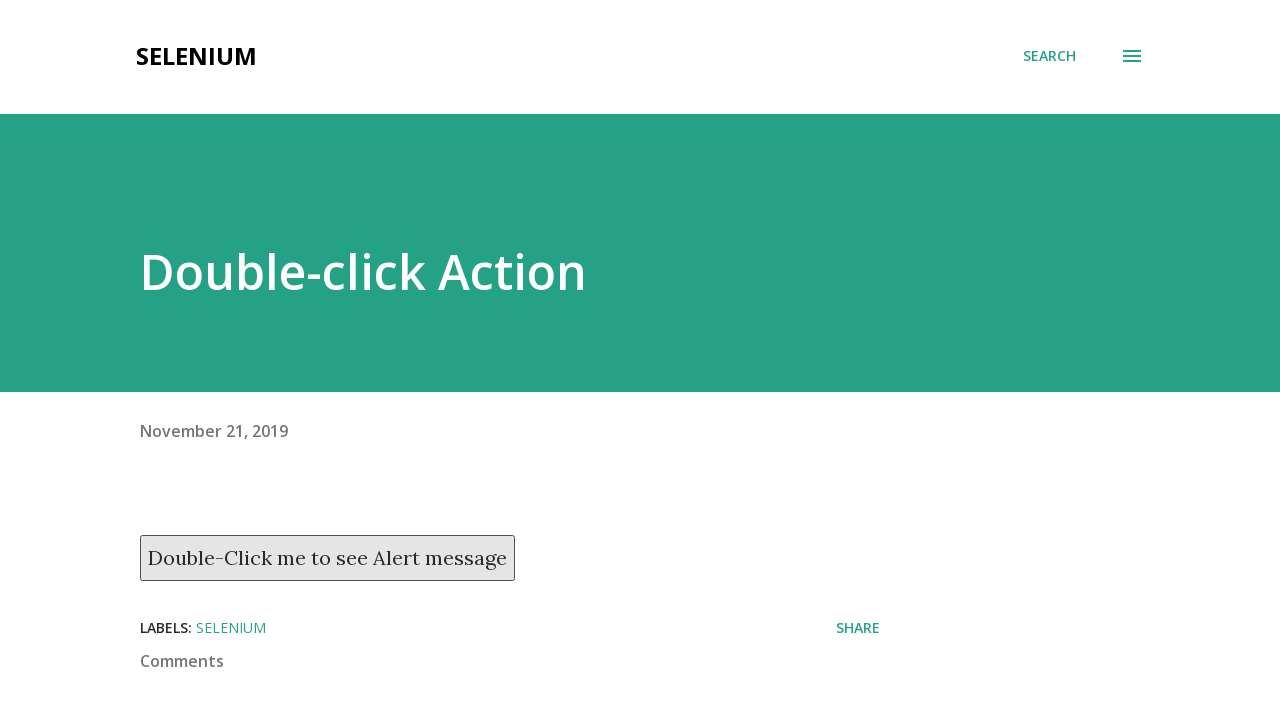

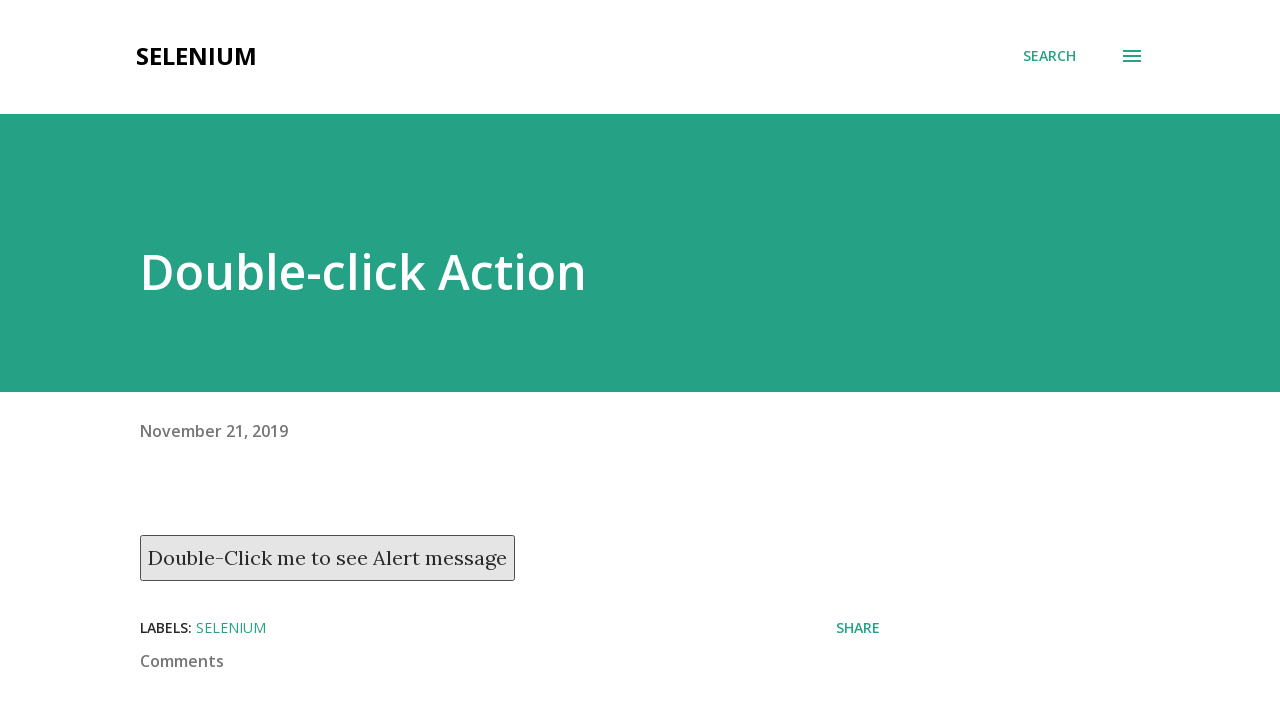